Tests window handle functionality by clicking a link that opens a new window, switching between parent and child windows, and verifying window titles.

Starting URL: https://opensource-demo.orangehrmlive.com/web/index.php/auth/login

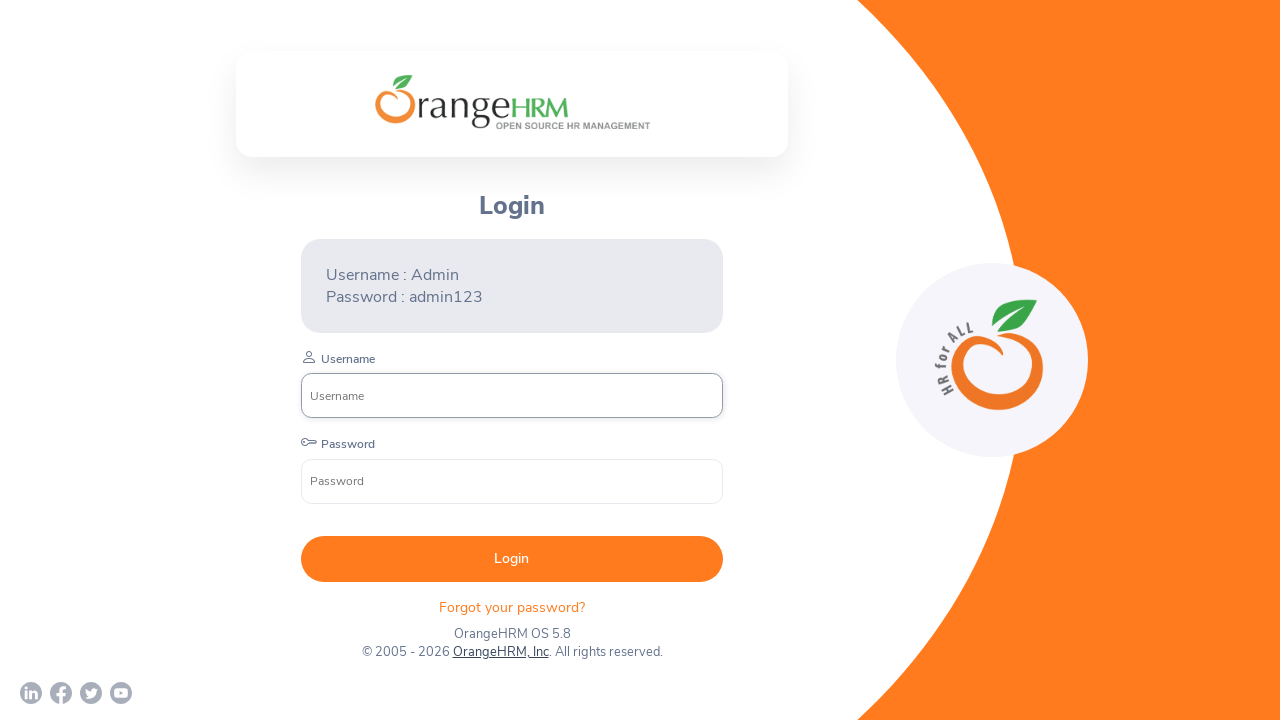

Clicked OrangeHRM, Inc link to open new window at (500, 652) on text=OrangeHRM, Inc
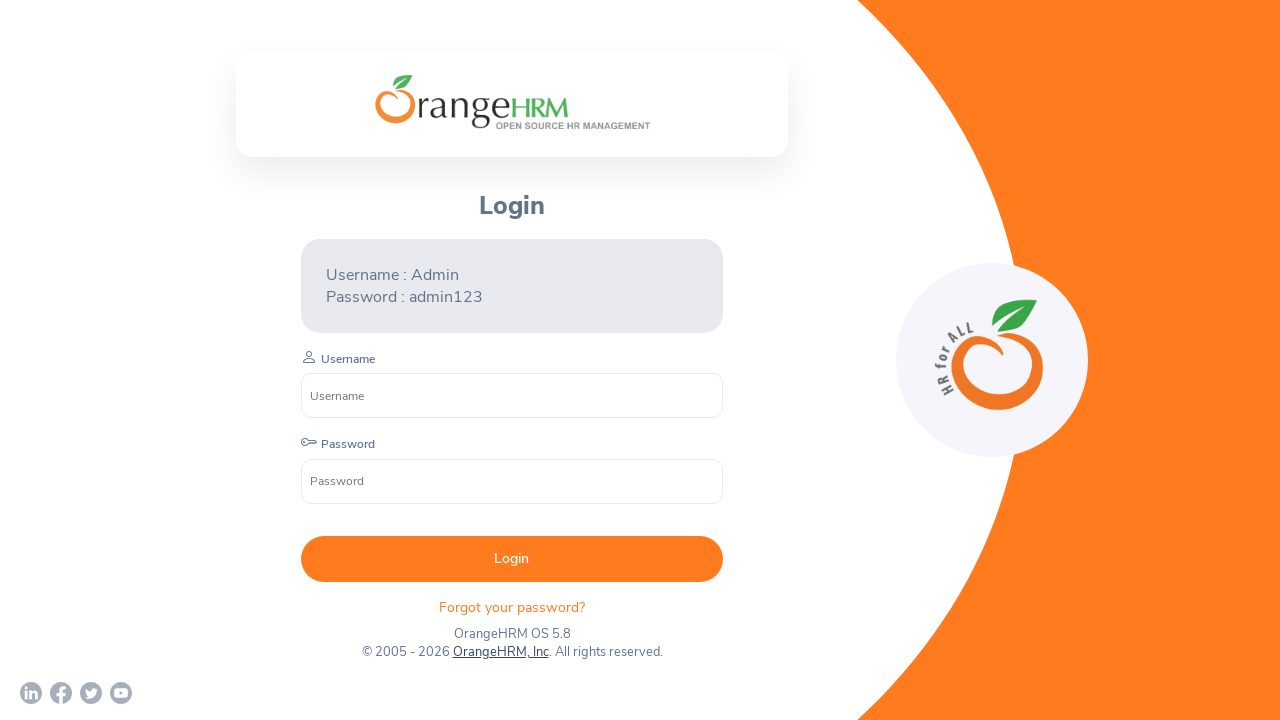

Obtained reference to child window page
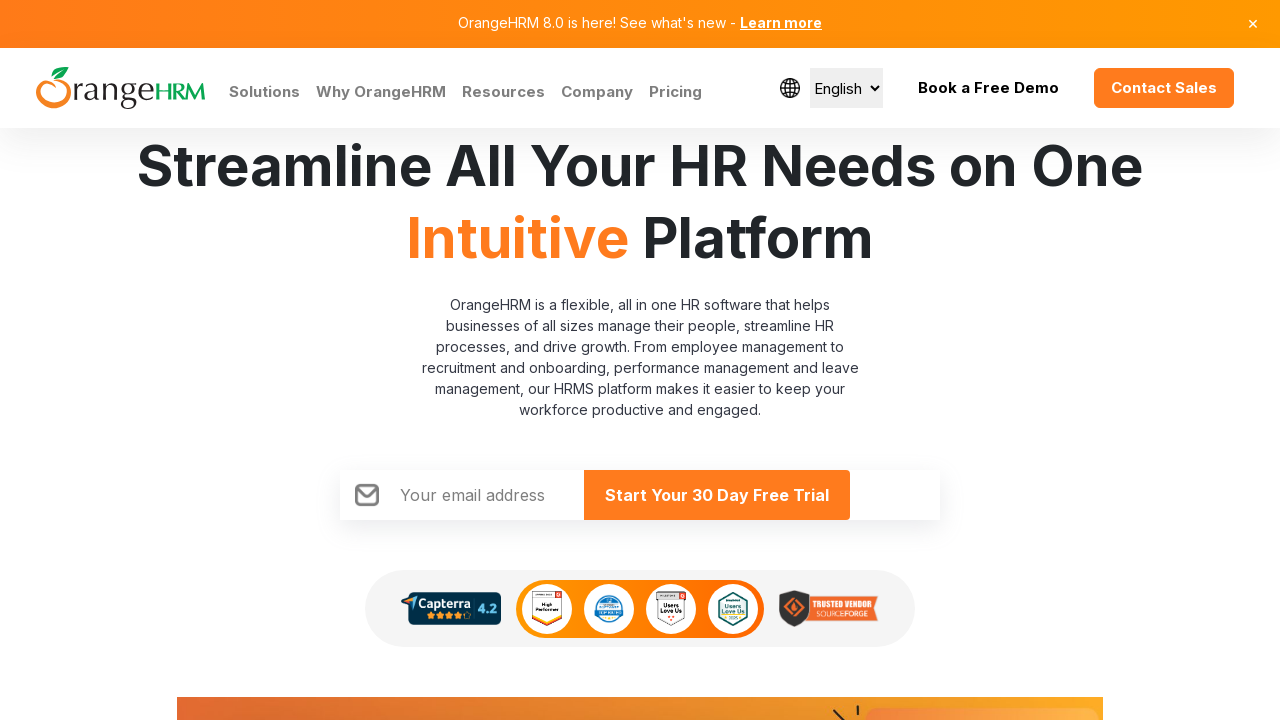

Child window page loaded completely
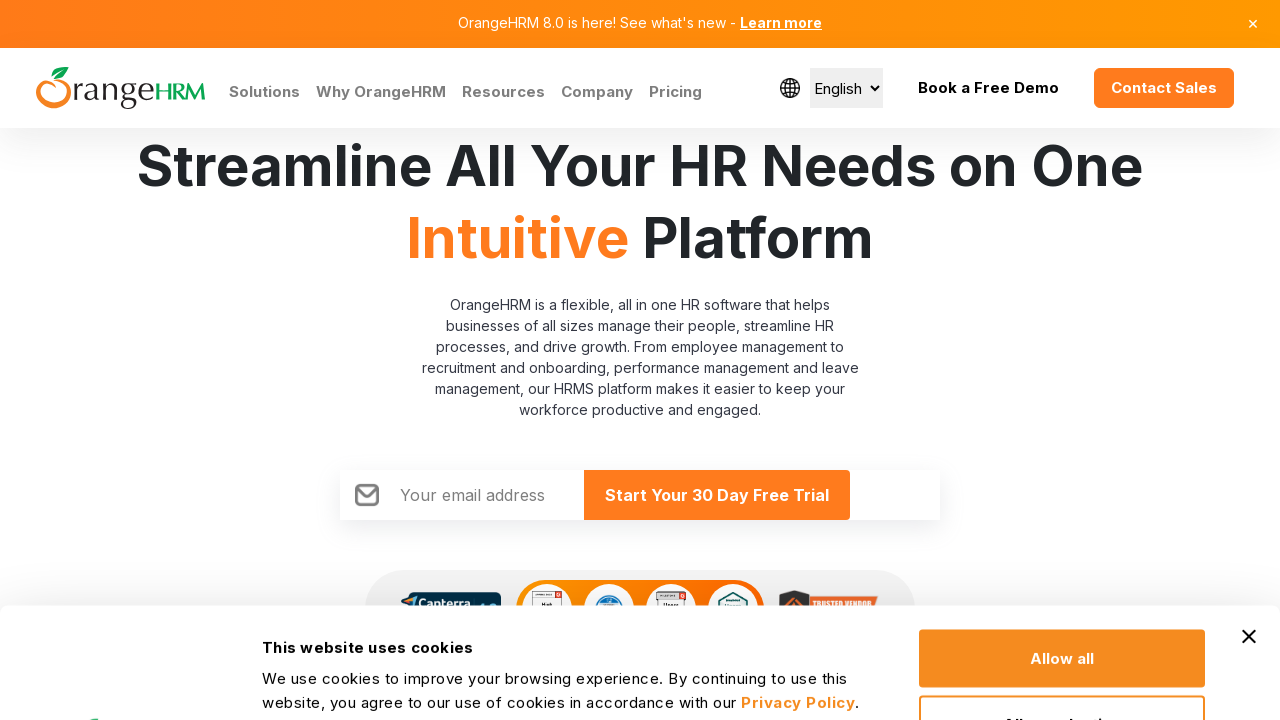

Retrieved child window title: Human Resources Management Software | HRMS | OrangeHRM
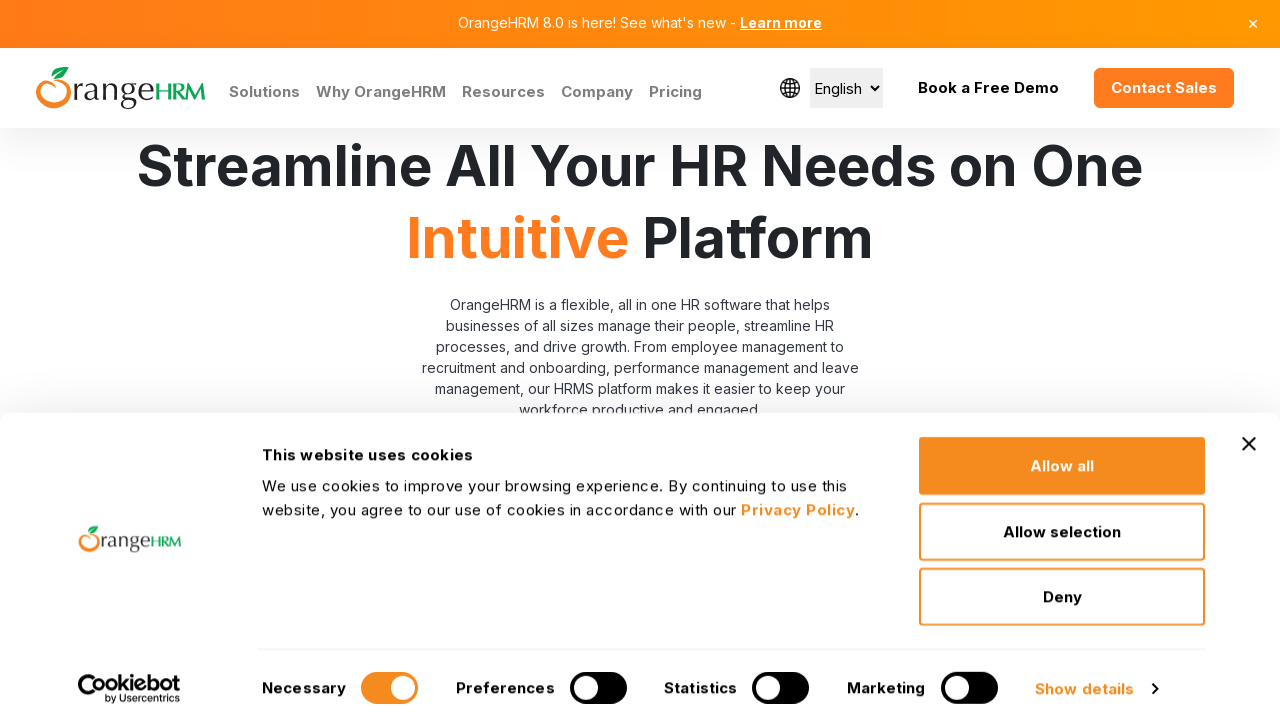

Retrieved parent window title: OrangeHRM
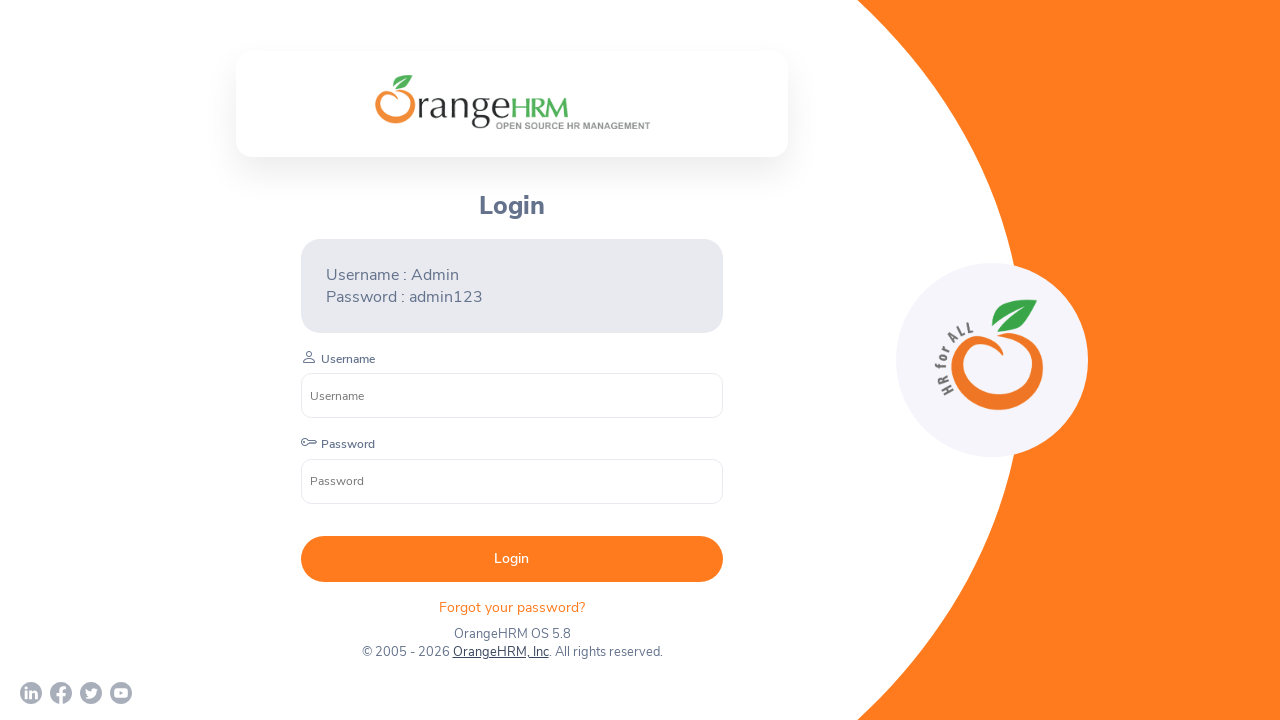

Closed child window
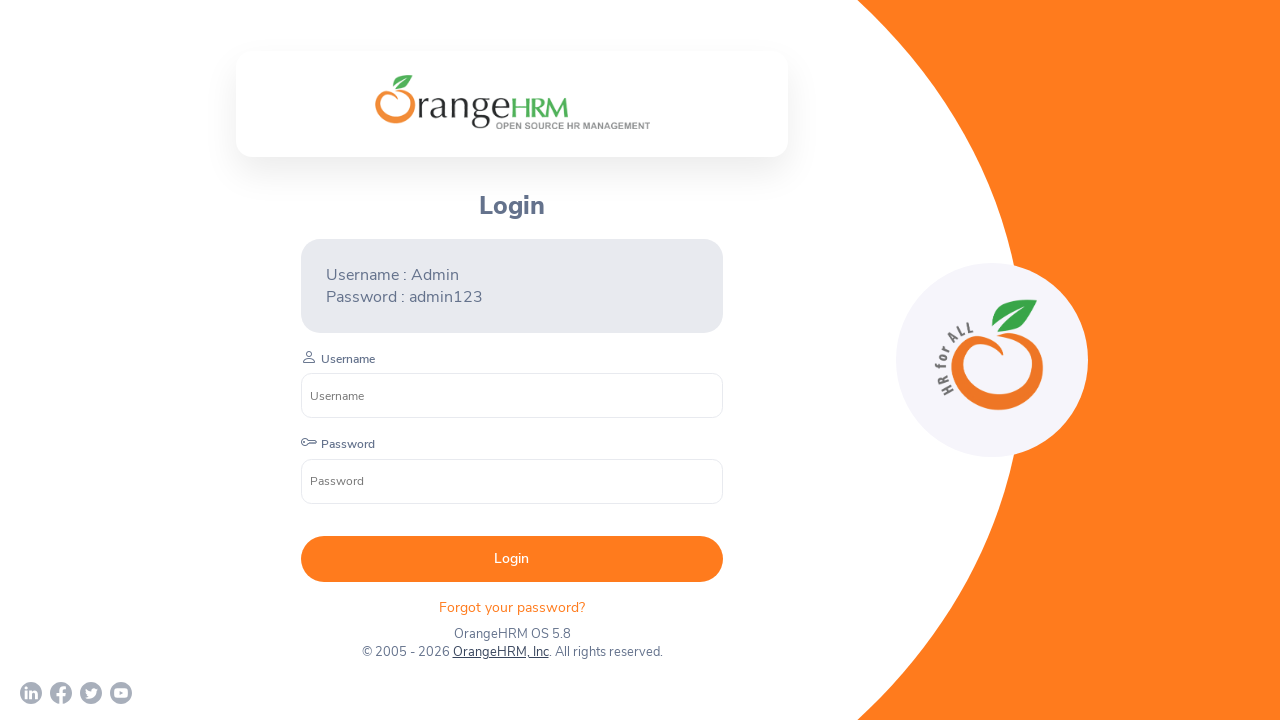

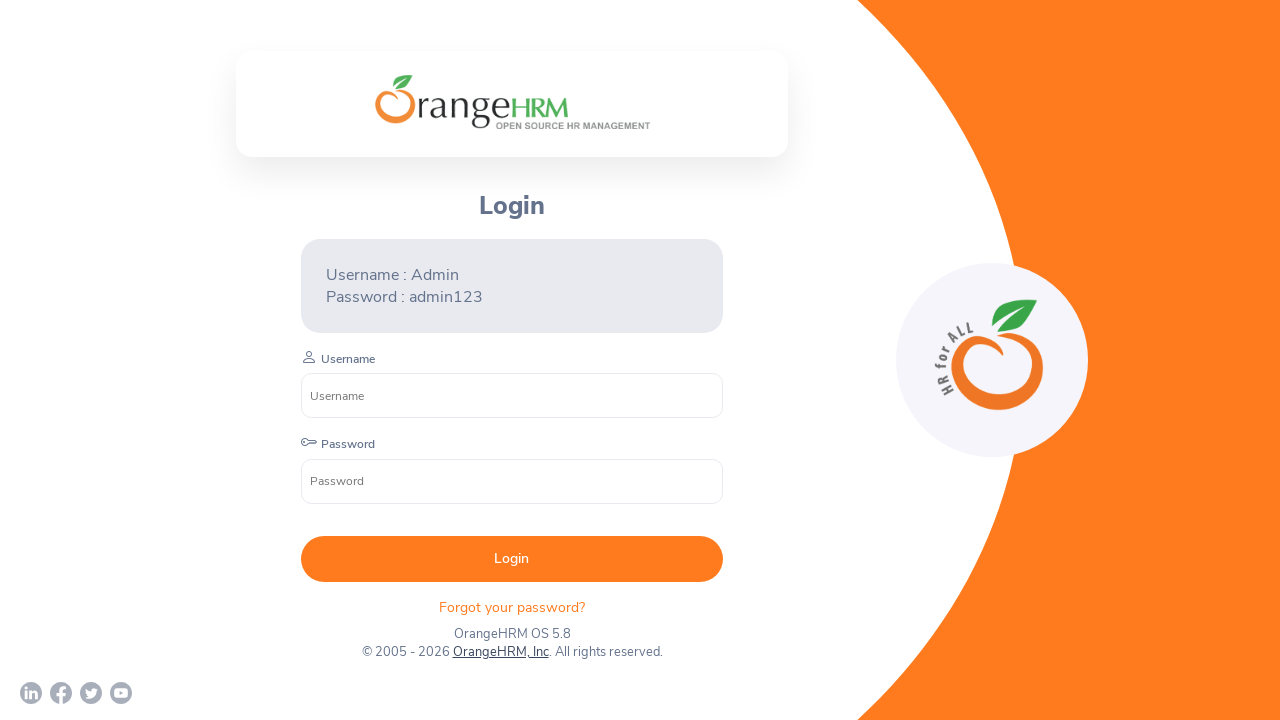